Tests iframe interaction by switching to a frame and entering text in a textbox within the frame

Starting URL: http://demo.automationtesting.in/Frames.html

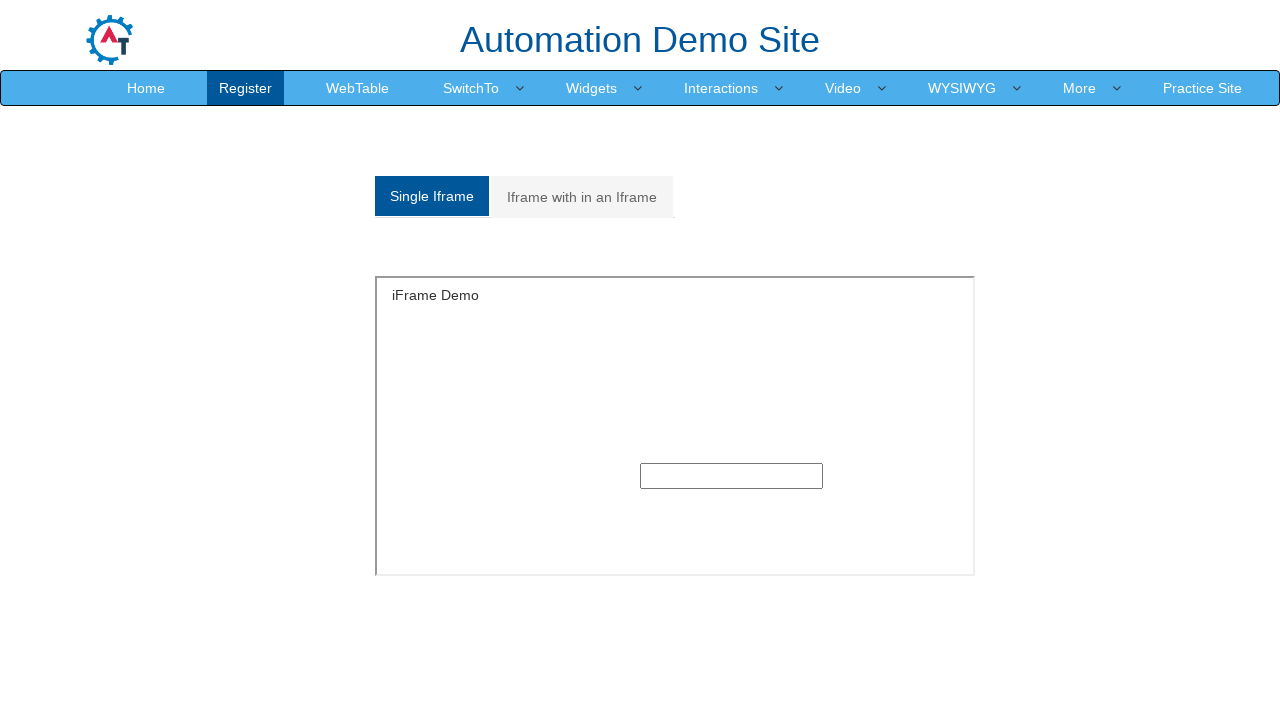

Located iframe with id 'singleframe'
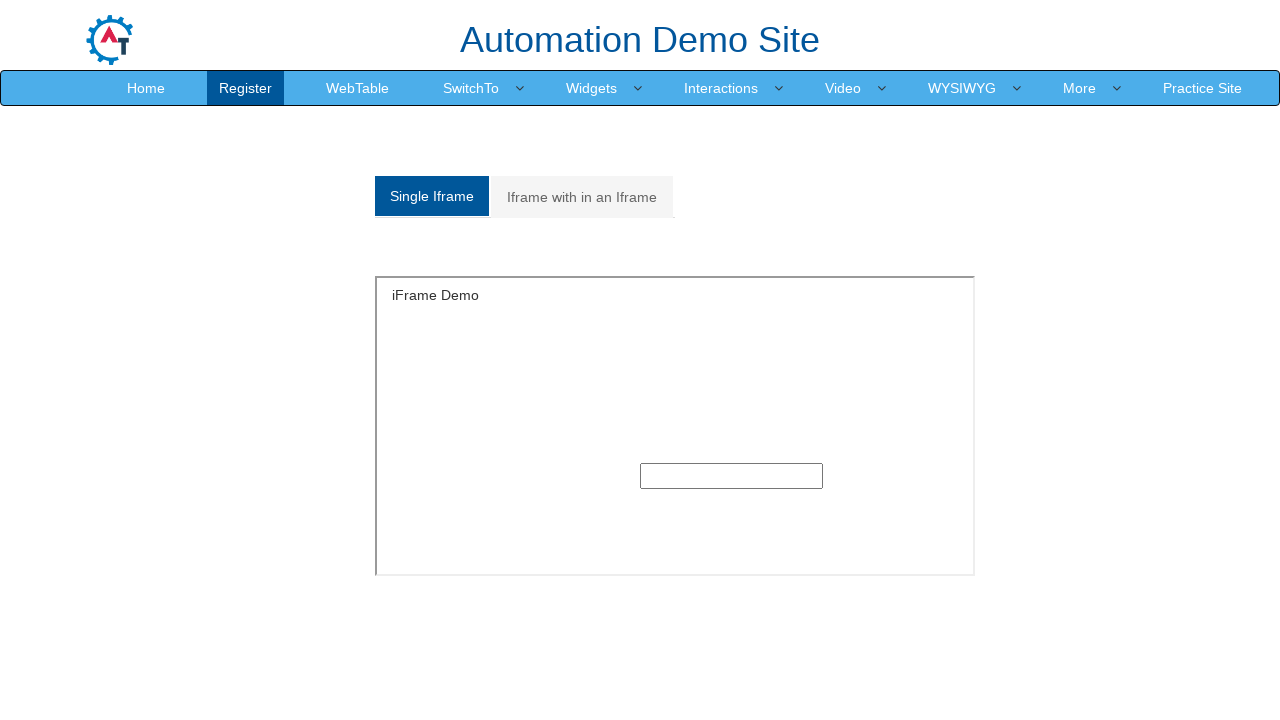

Entered 'Vini' in textbox within the iframe on #singleframe >> internal:control=enter-frame >> input[type='text']
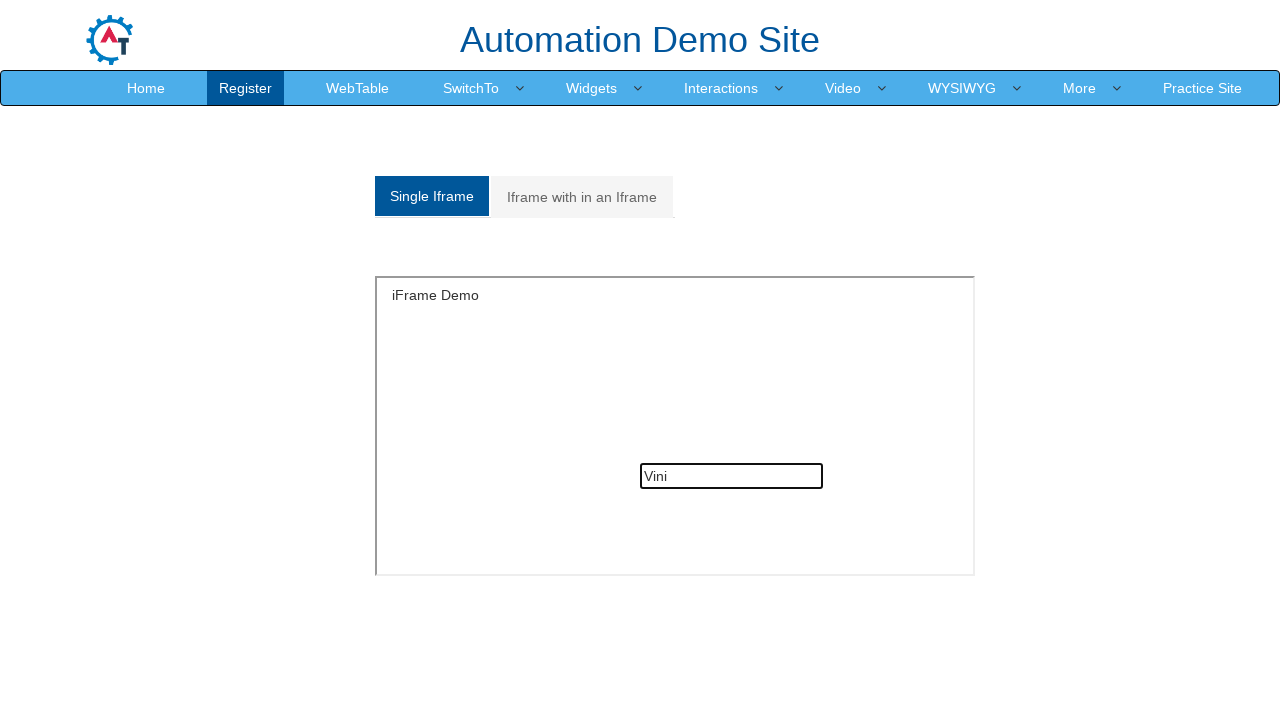

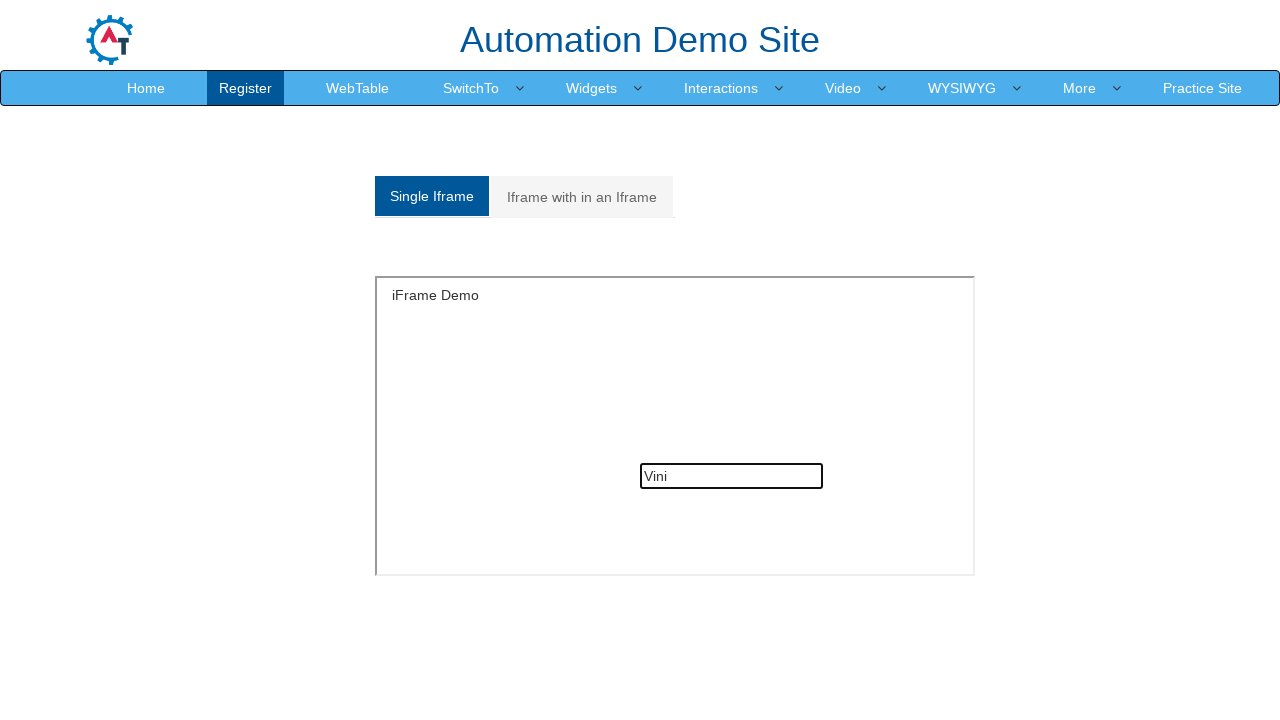